Tests that the value and name attributes of an input element can be retrieved correctly

Starting URL: https://www.selenium.dev/selenium/web/inputs.html

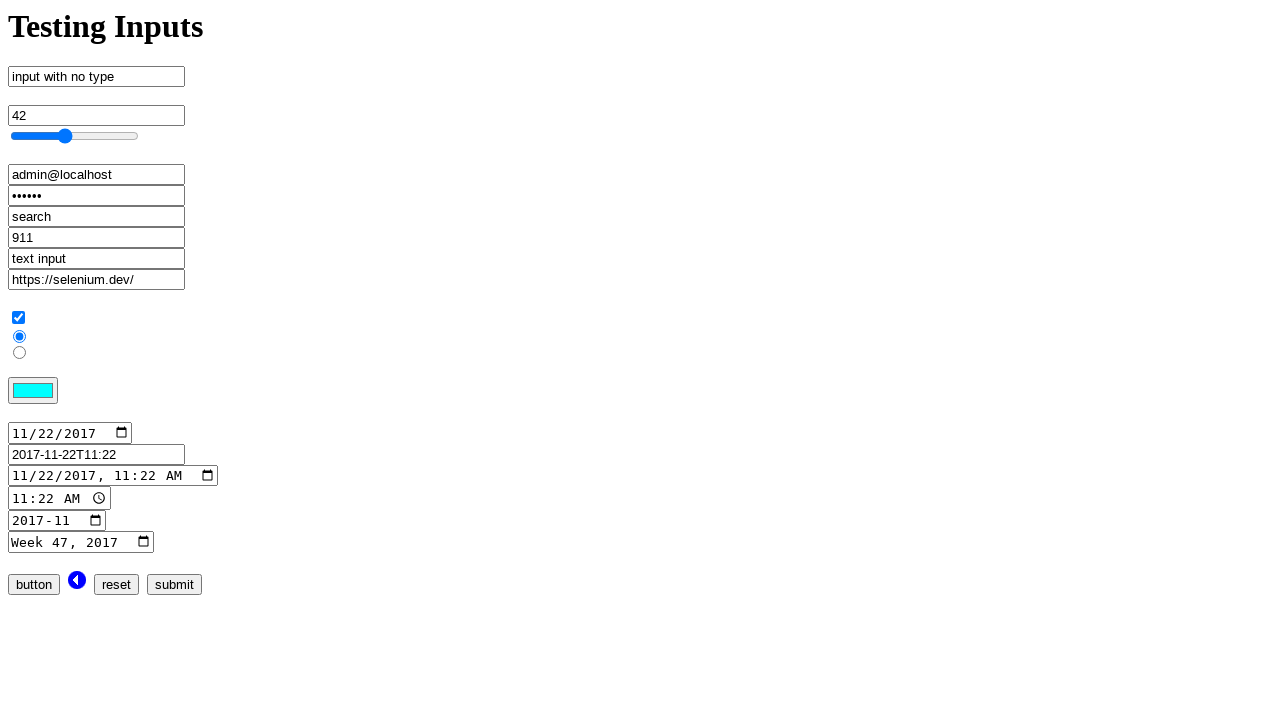

Navigated to inputs.html test page
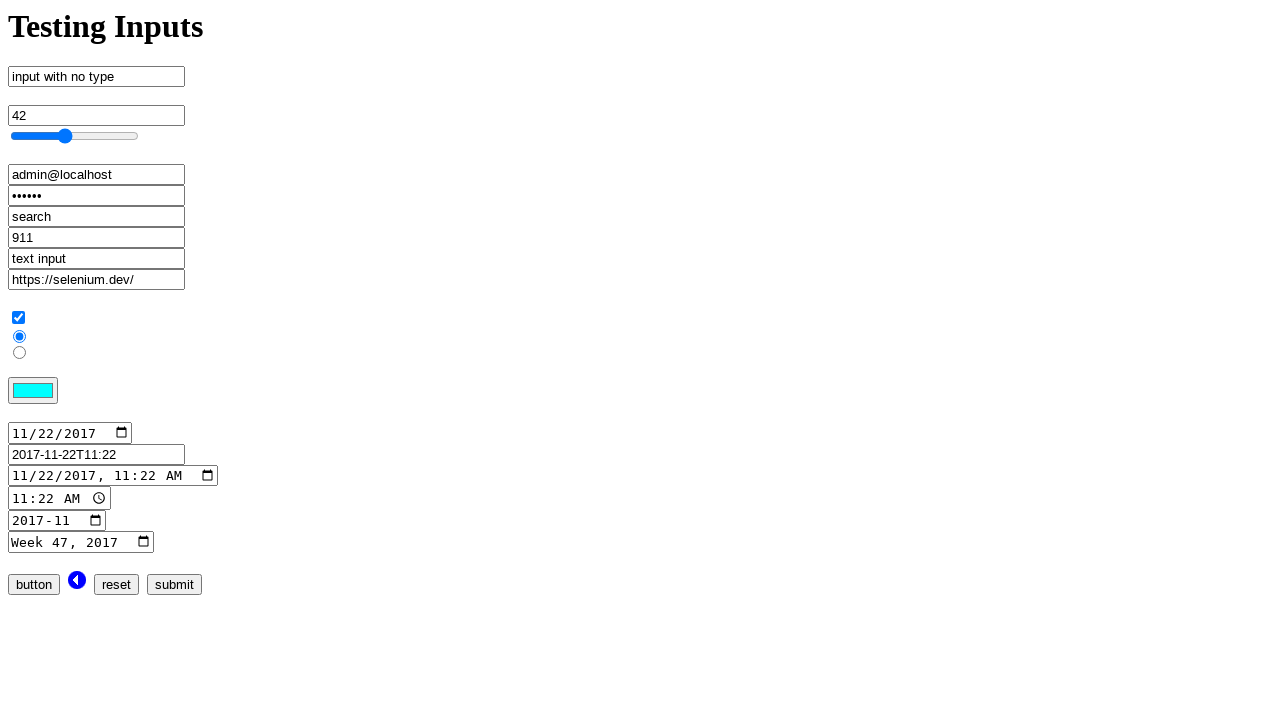

Located input element with name 'no_type'
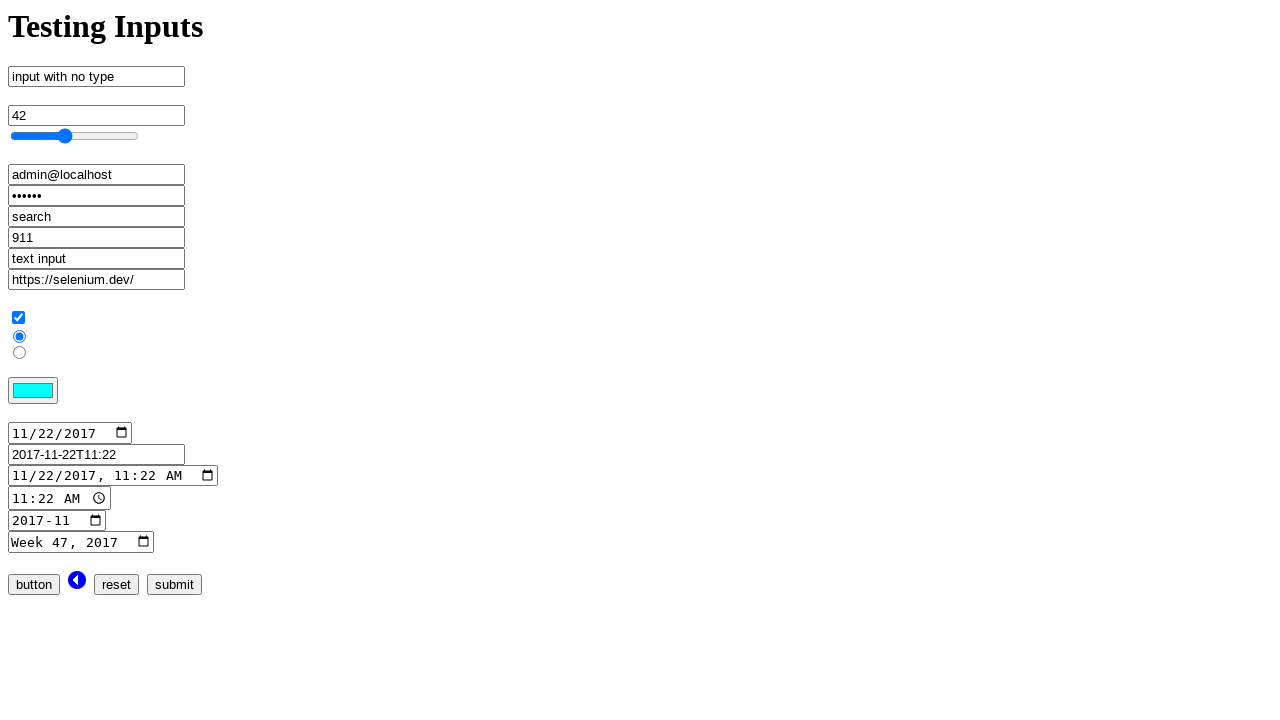

Retrieved 'value' attribute from element
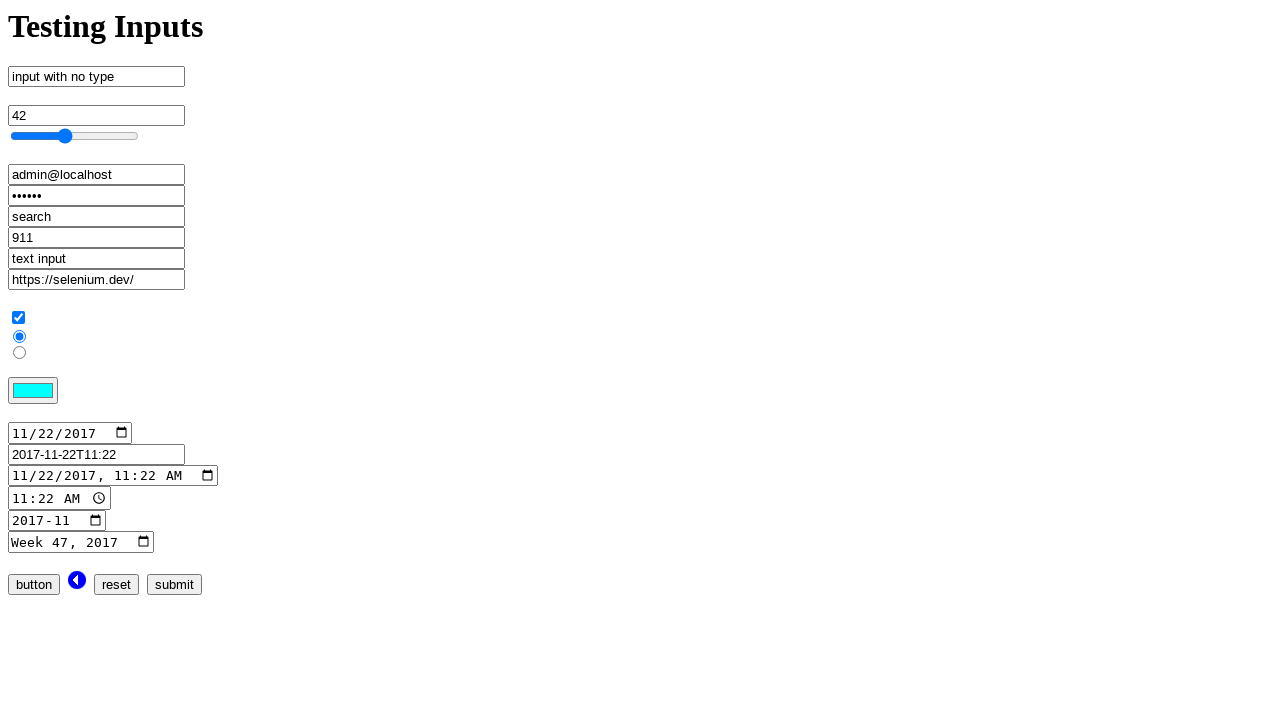

Retrieved 'name' attribute from element
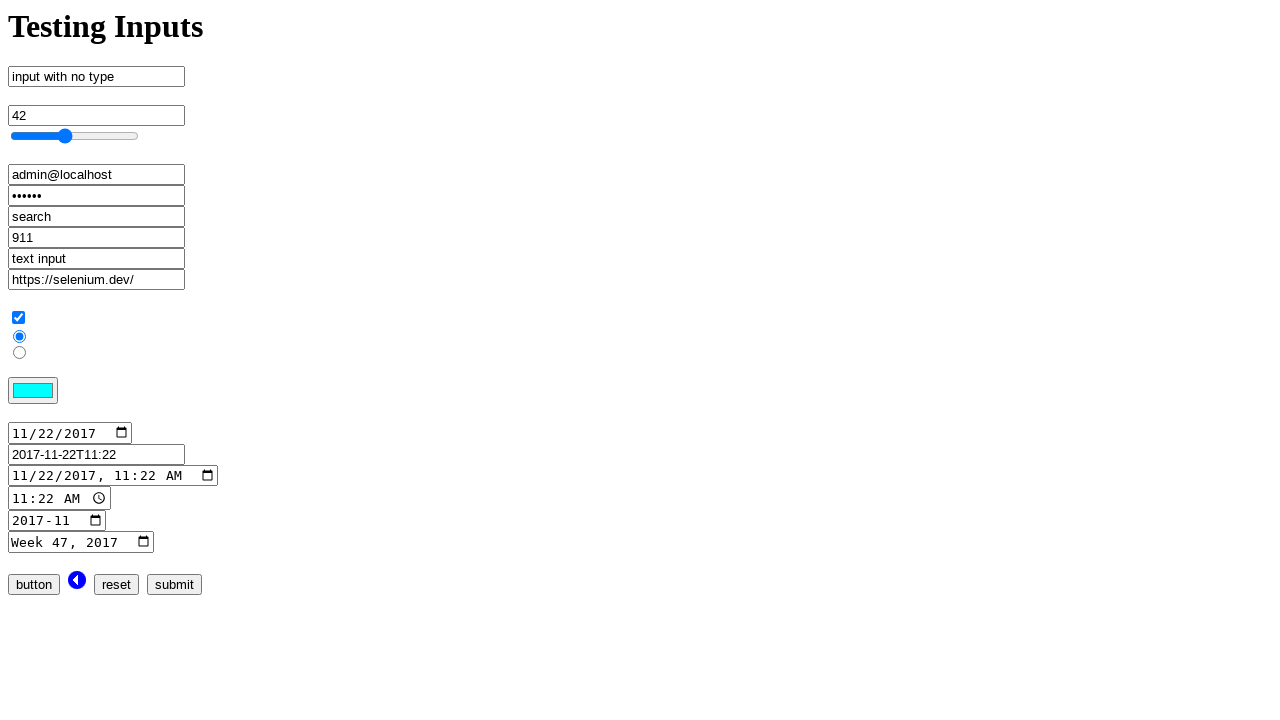

Verified element value equals 'input with no type'
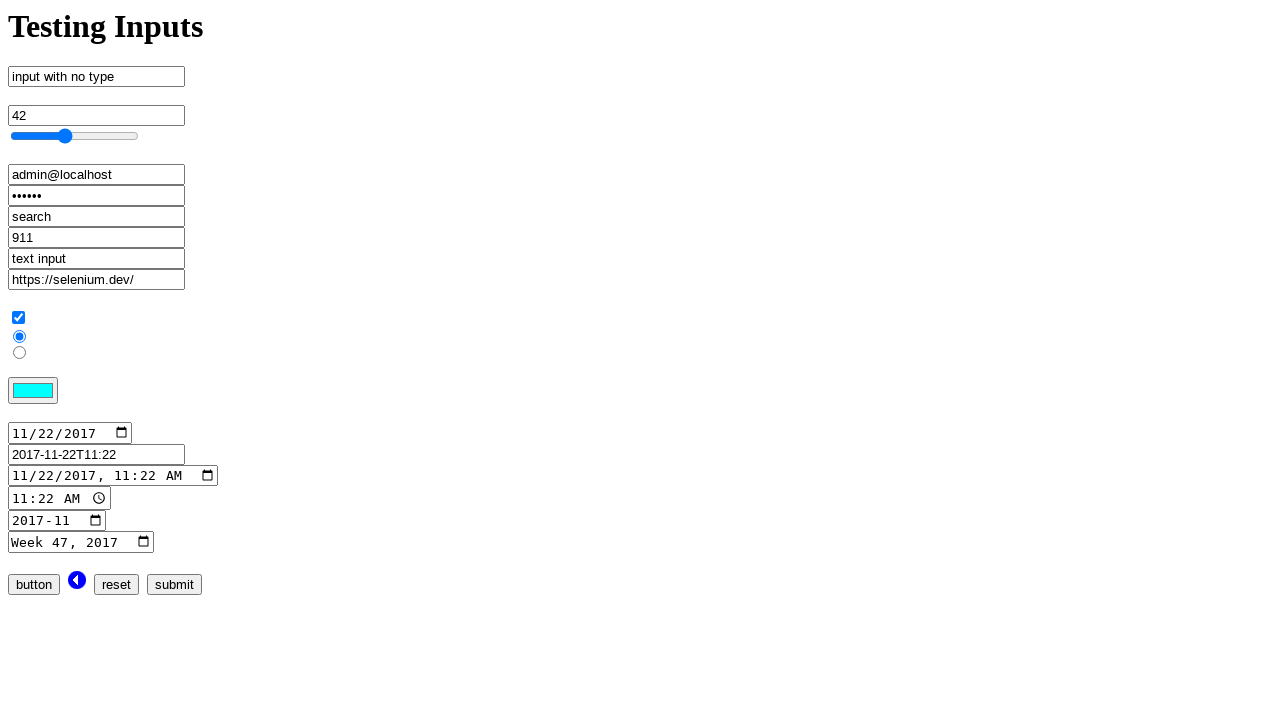

Verified element name equals 'no_type'
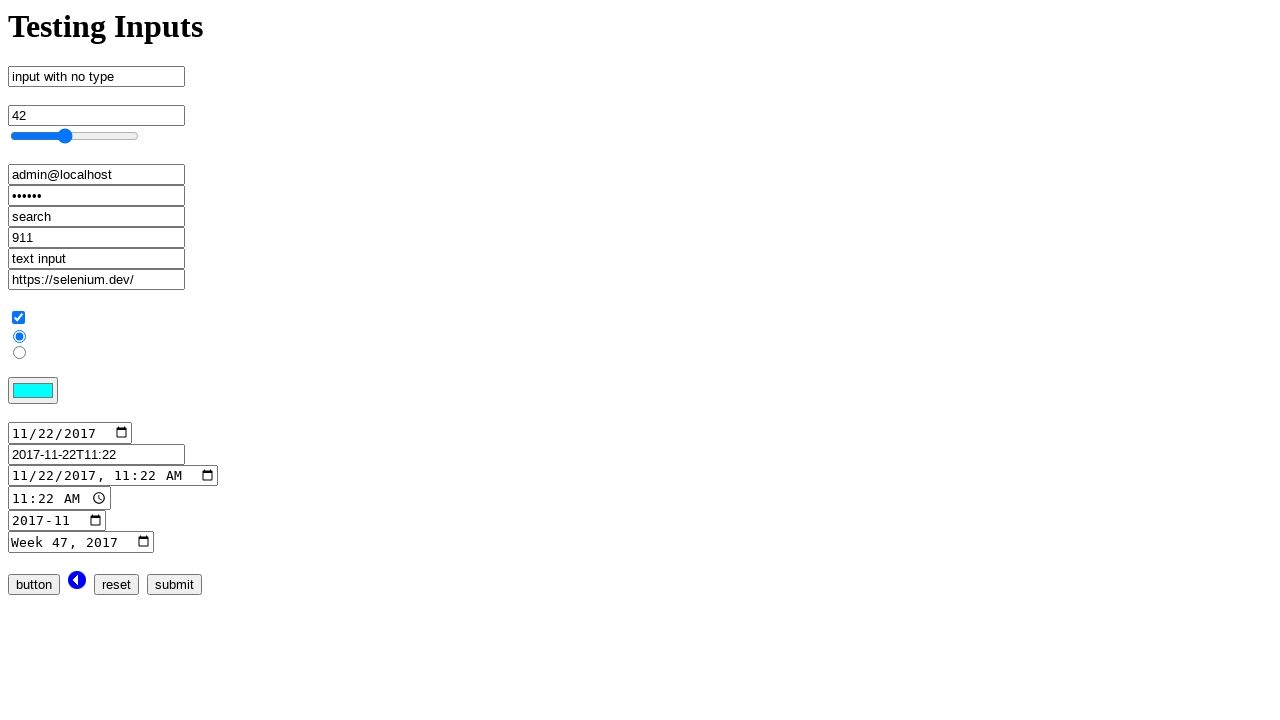

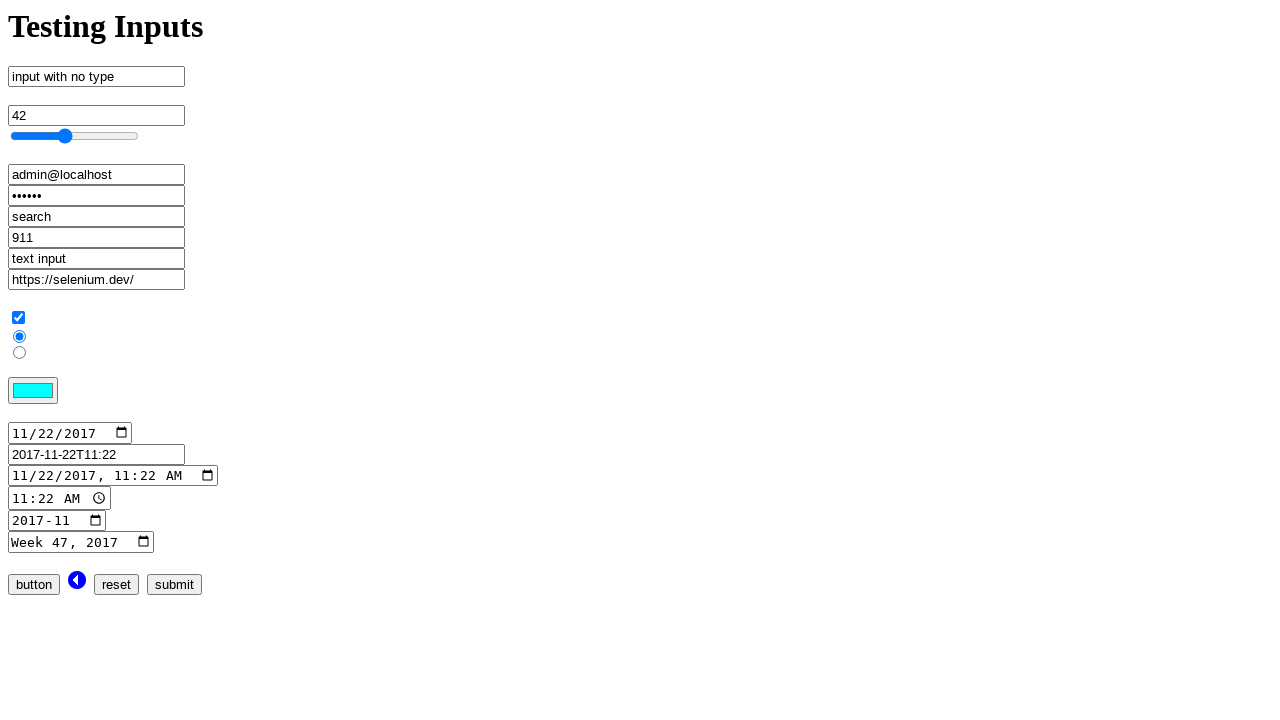